Opens DuckDuckGo homepage, clicks on the search input field, and verifies the search input is visible.

Starting URL: https://duckduckgo.com/

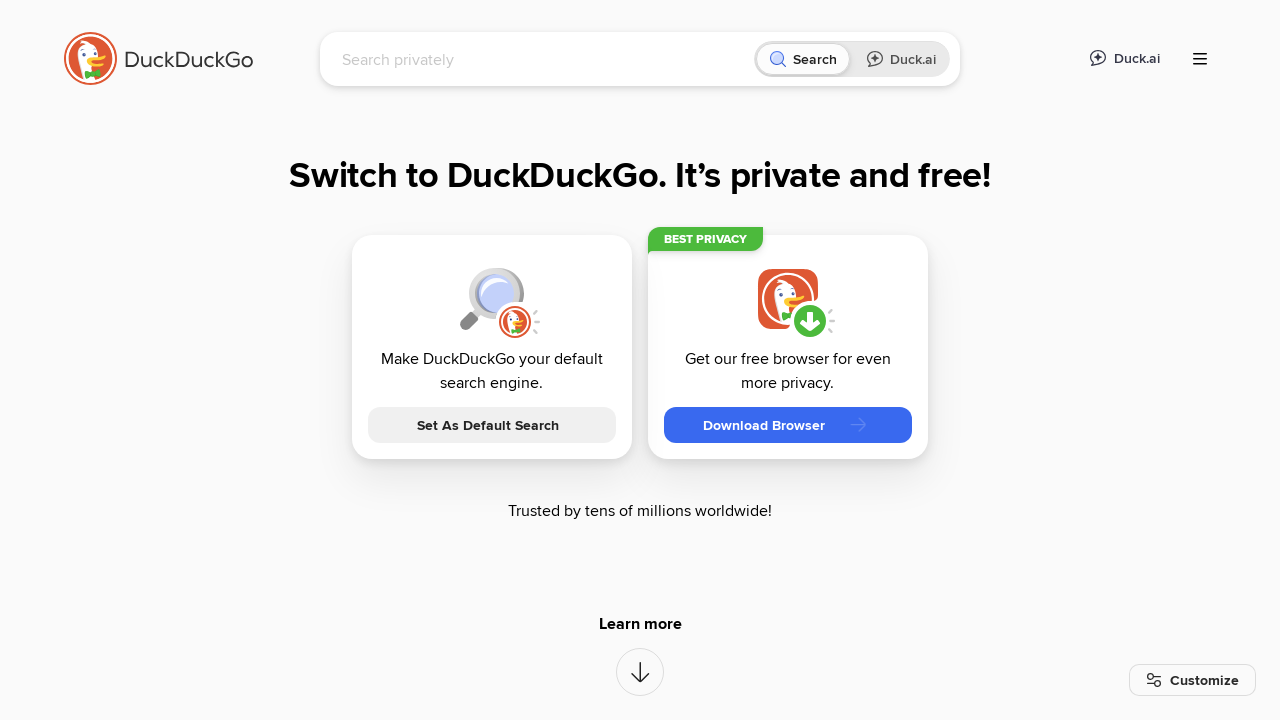

Clicked on the search input field at (544, 59) on #search_form_input_homepage,#searchbox_input
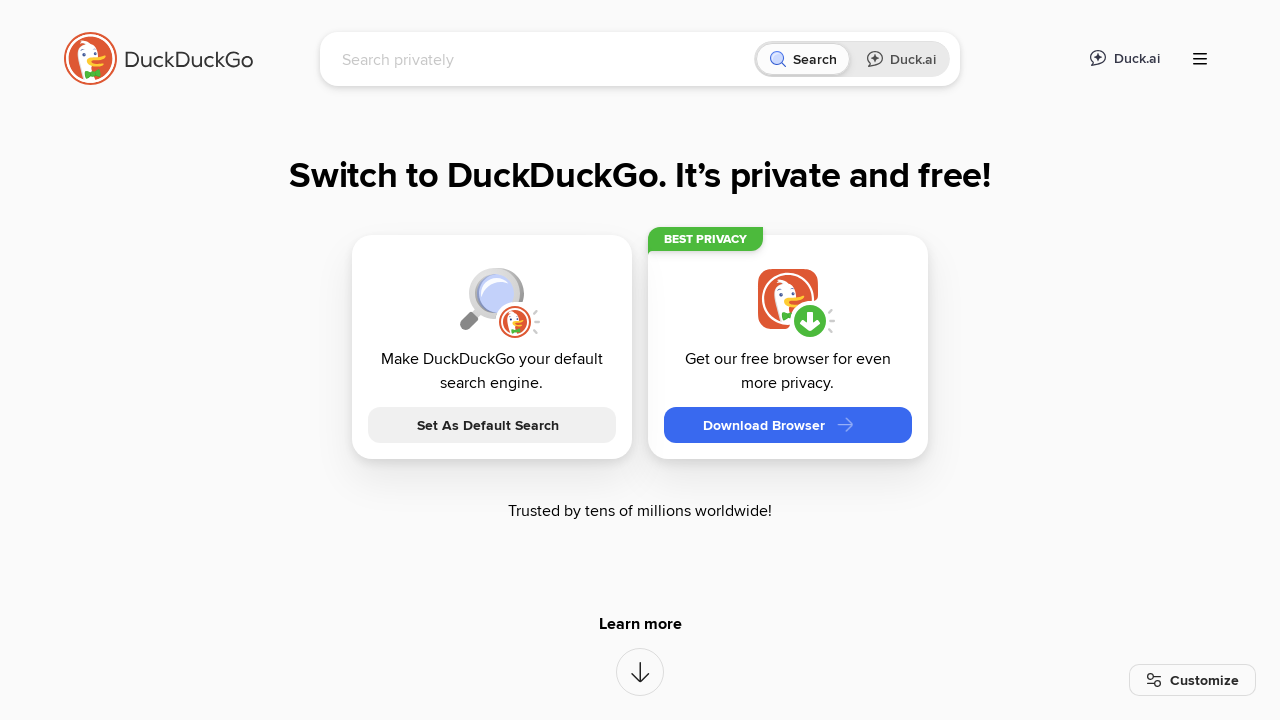

Verified the search input is visible
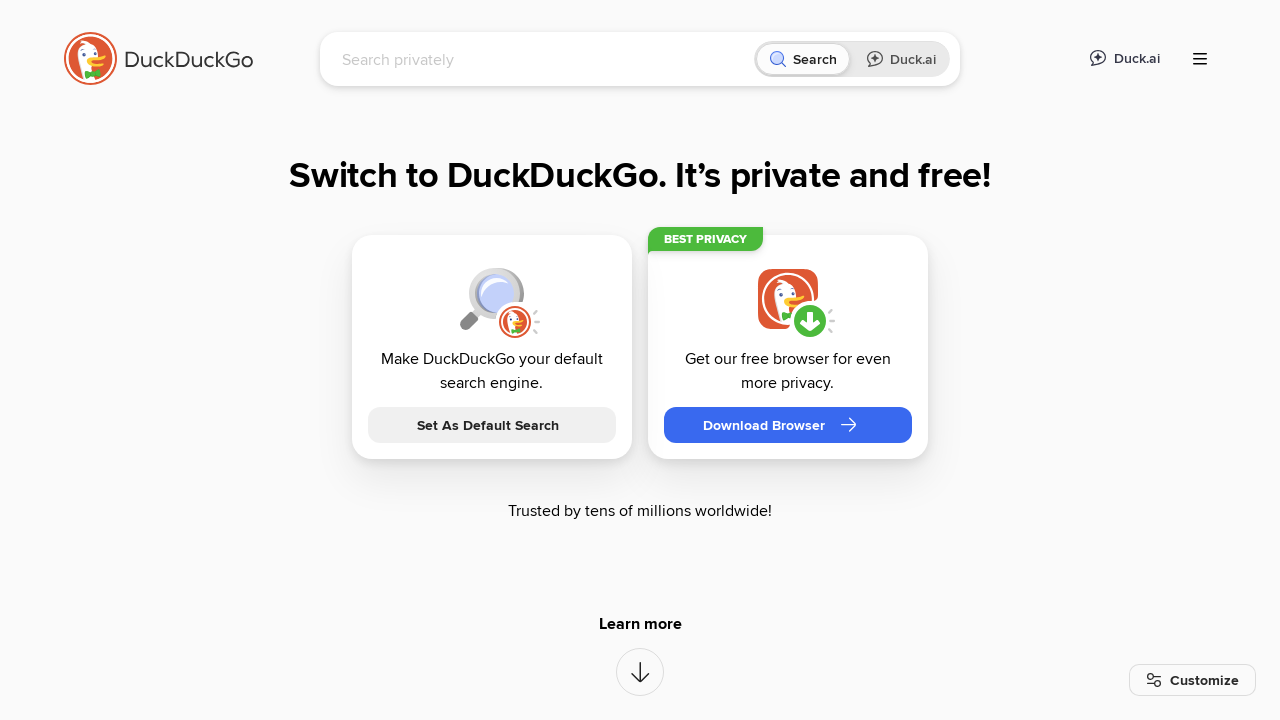

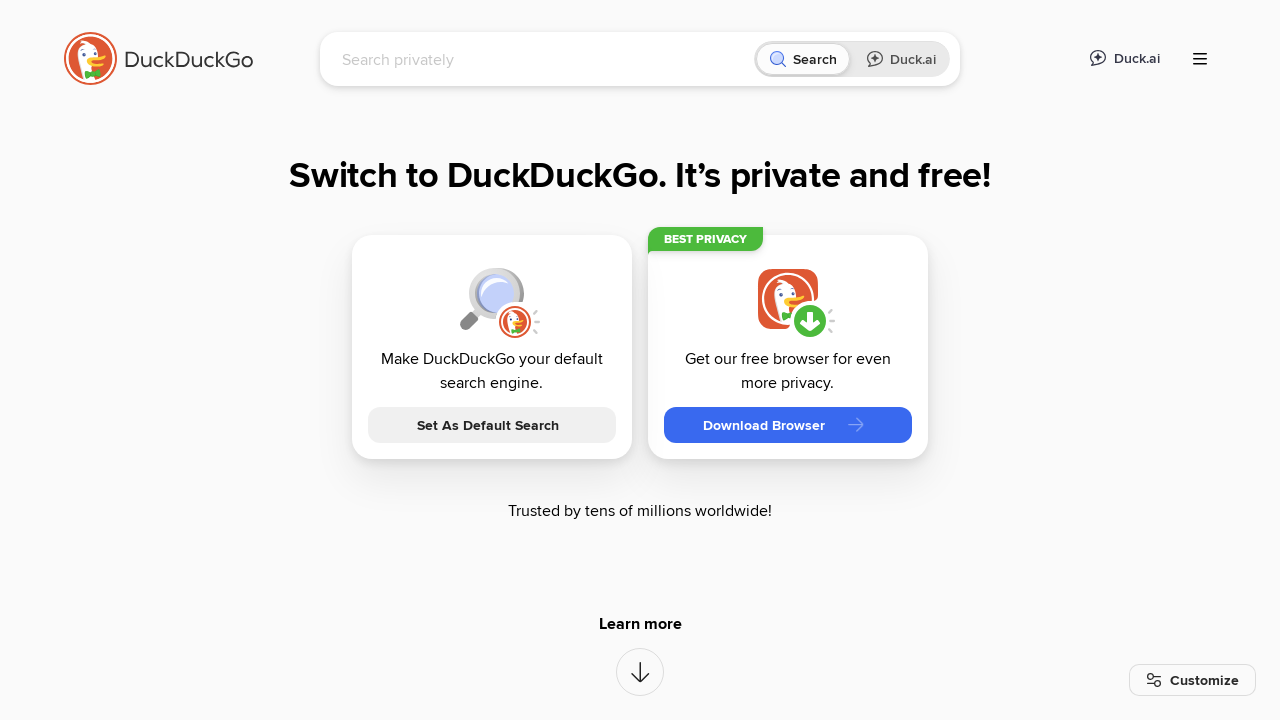